Verifies navigation from the Playwright homepage by clicking the "Get Started" link and confirming the URL changes to the intro documentation page.

Starting URL: https://playwright.dev/

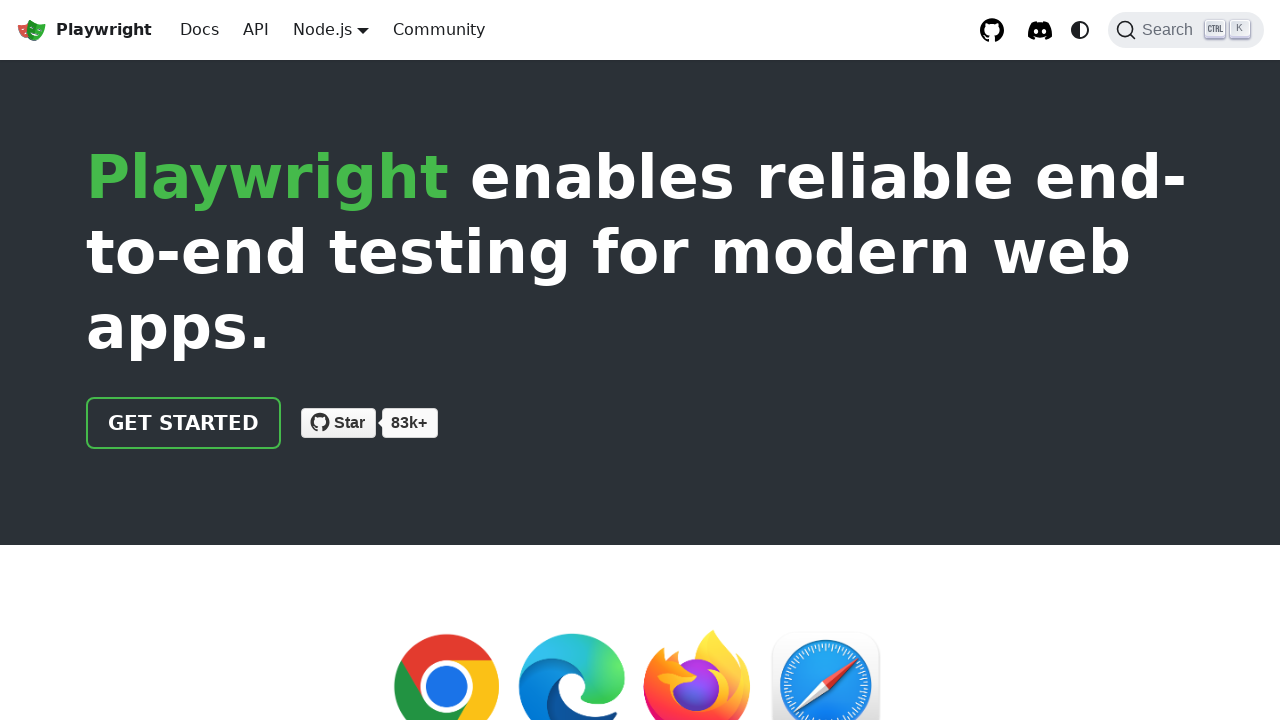

Clicked 'Get Started' link on Playwright homepage at (184, 423) on internal:text="Get Started"i
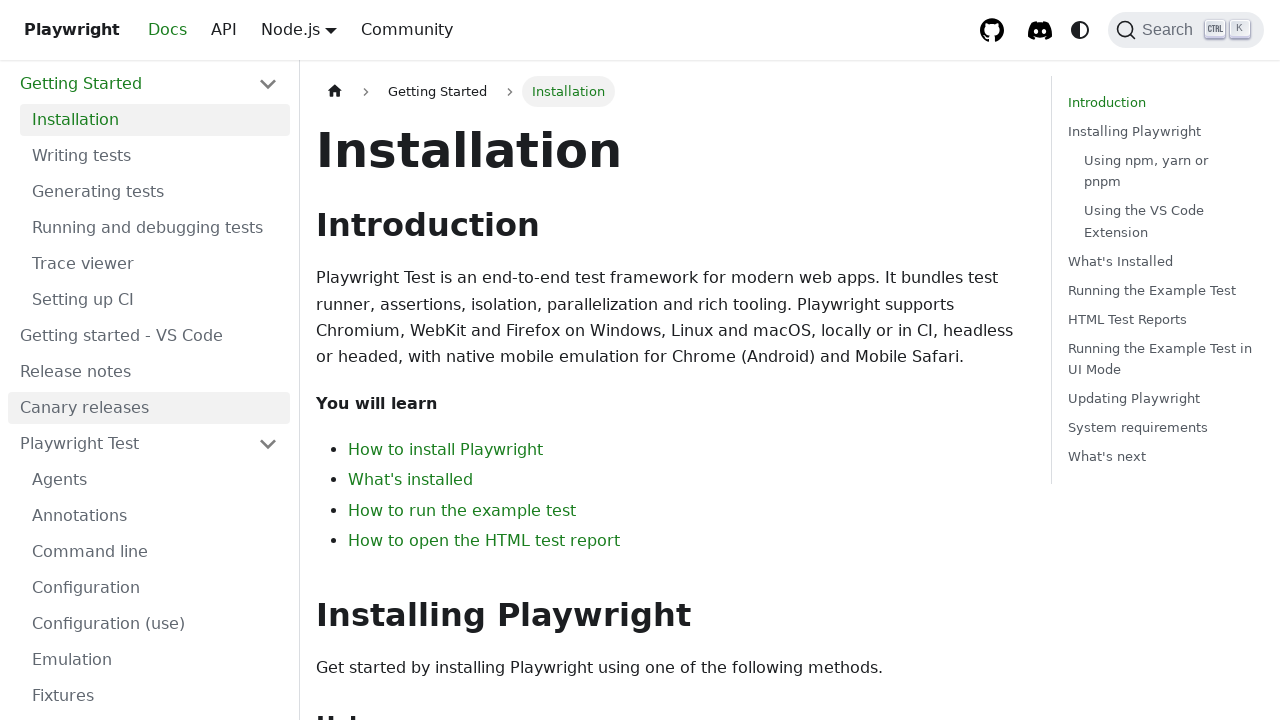

Verified navigation to intro documentation page at https://playwright.dev/docs/intro
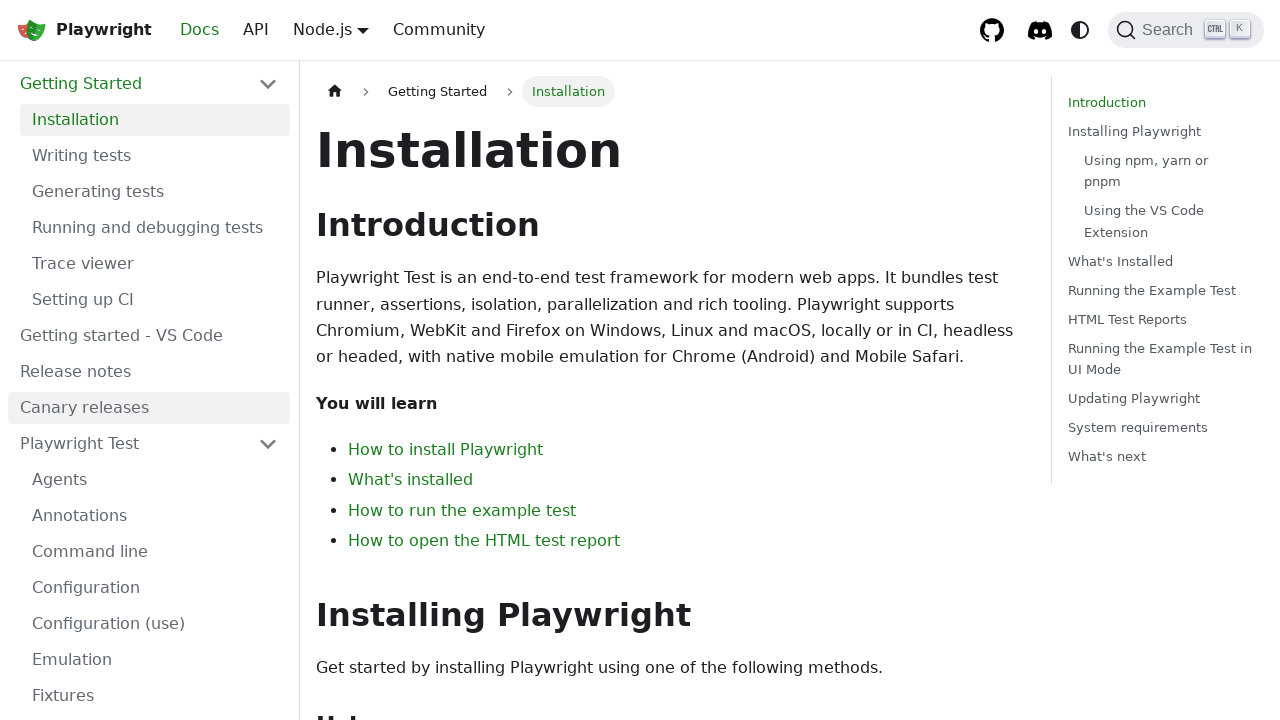

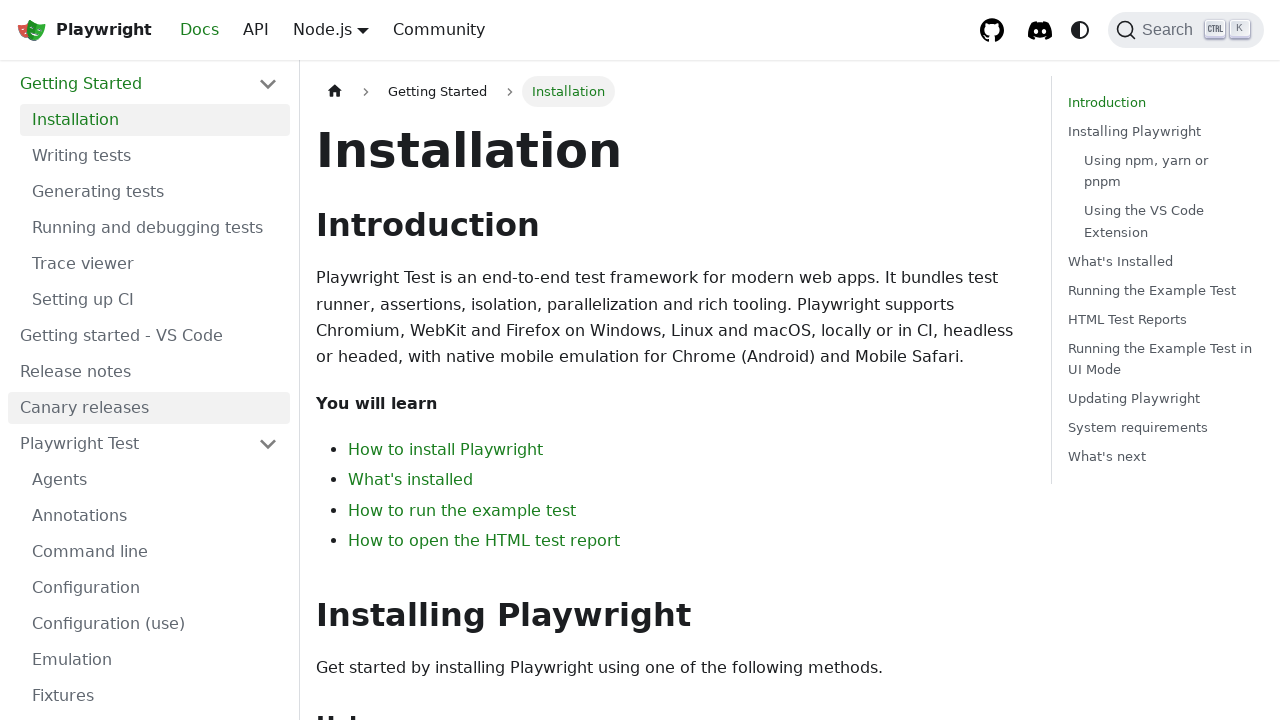